Tests window handling by clicking a link that opens a new tab, then switches to the new tab and verifies its title is "New Window"

Starting URL: https://the-internet.herokuapp.com/windows

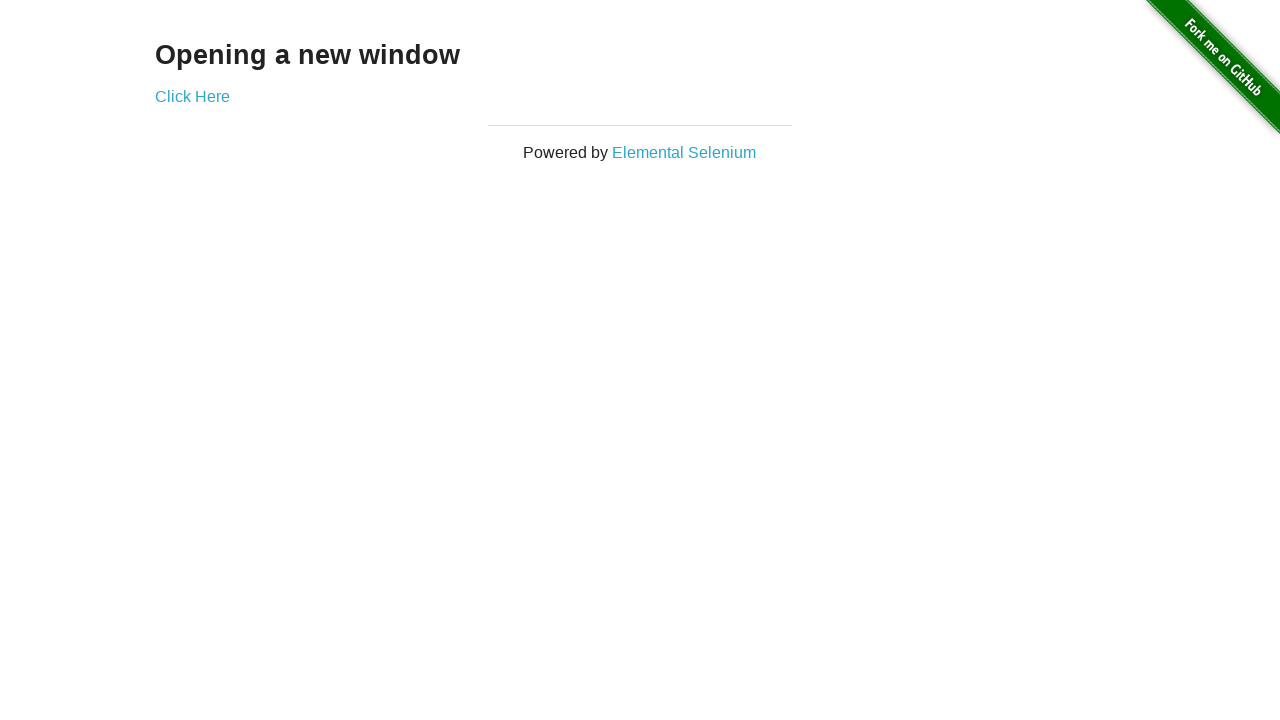

Navigated to https://the-internet.herokuapp.com/windows
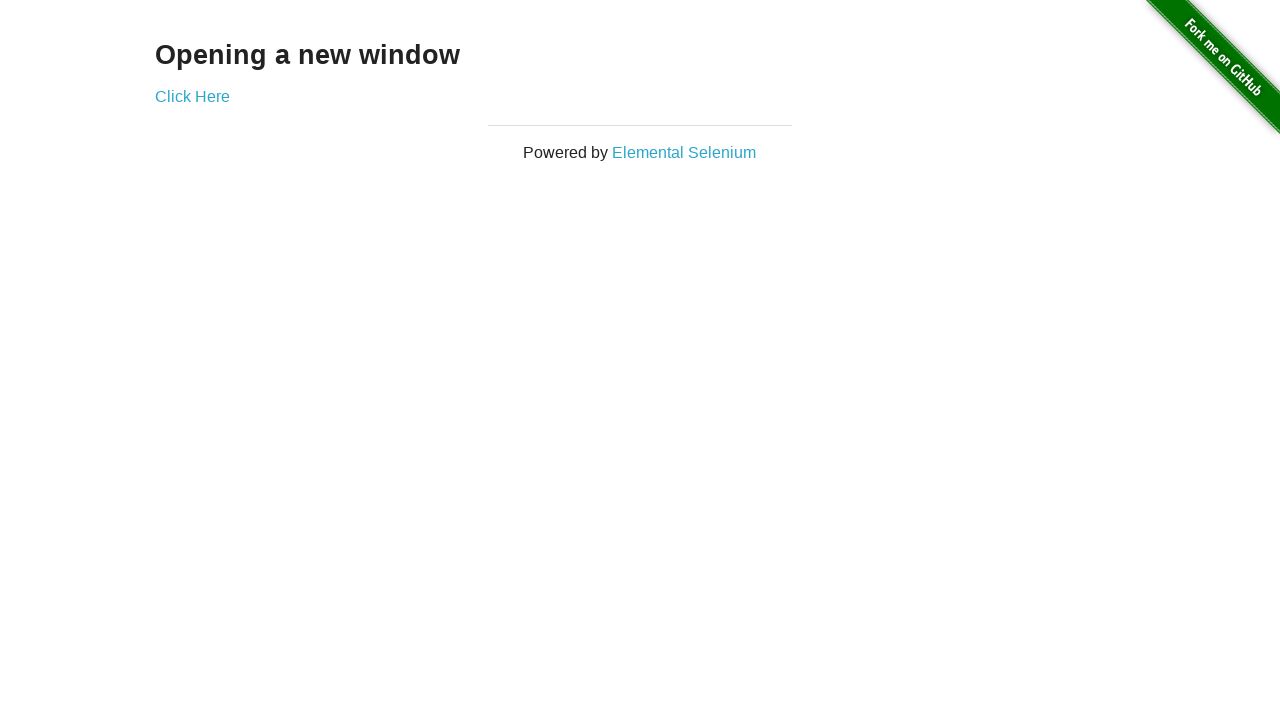

Clicked 'Click Here' link to open new tab at (192, 96) on xpath=//*[text()='Click Here']
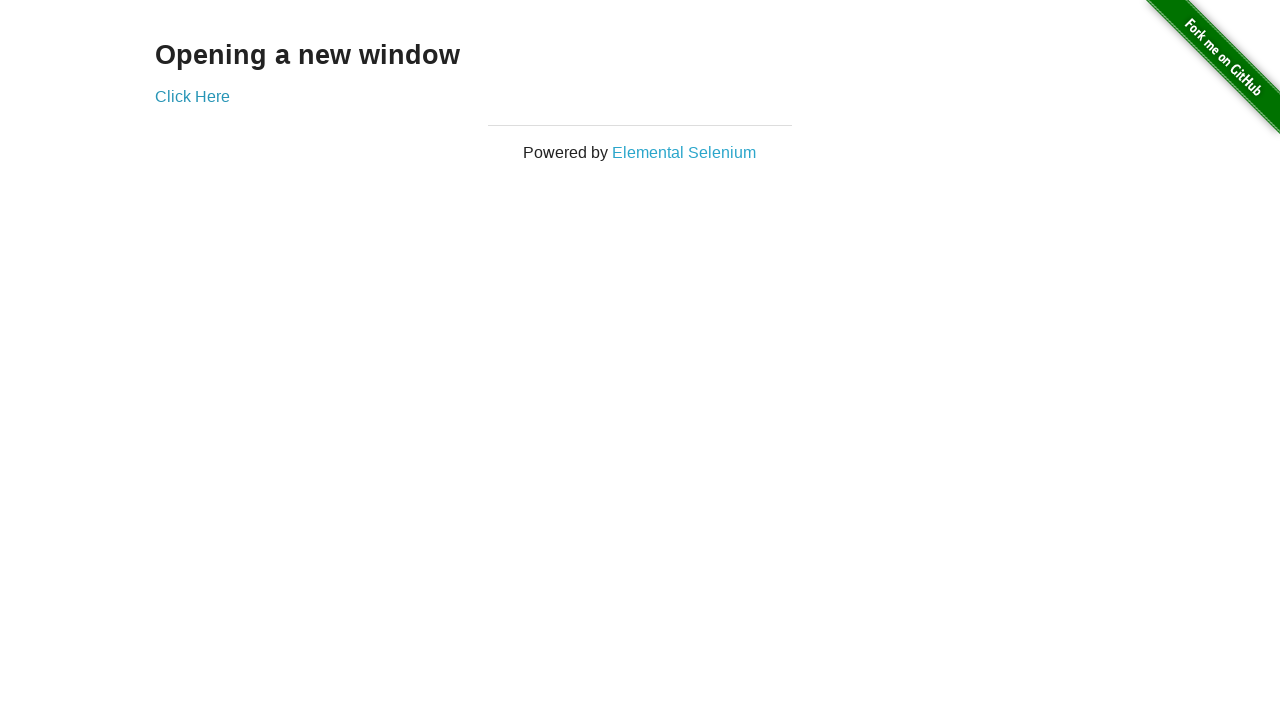

Retrieved new tab/page object
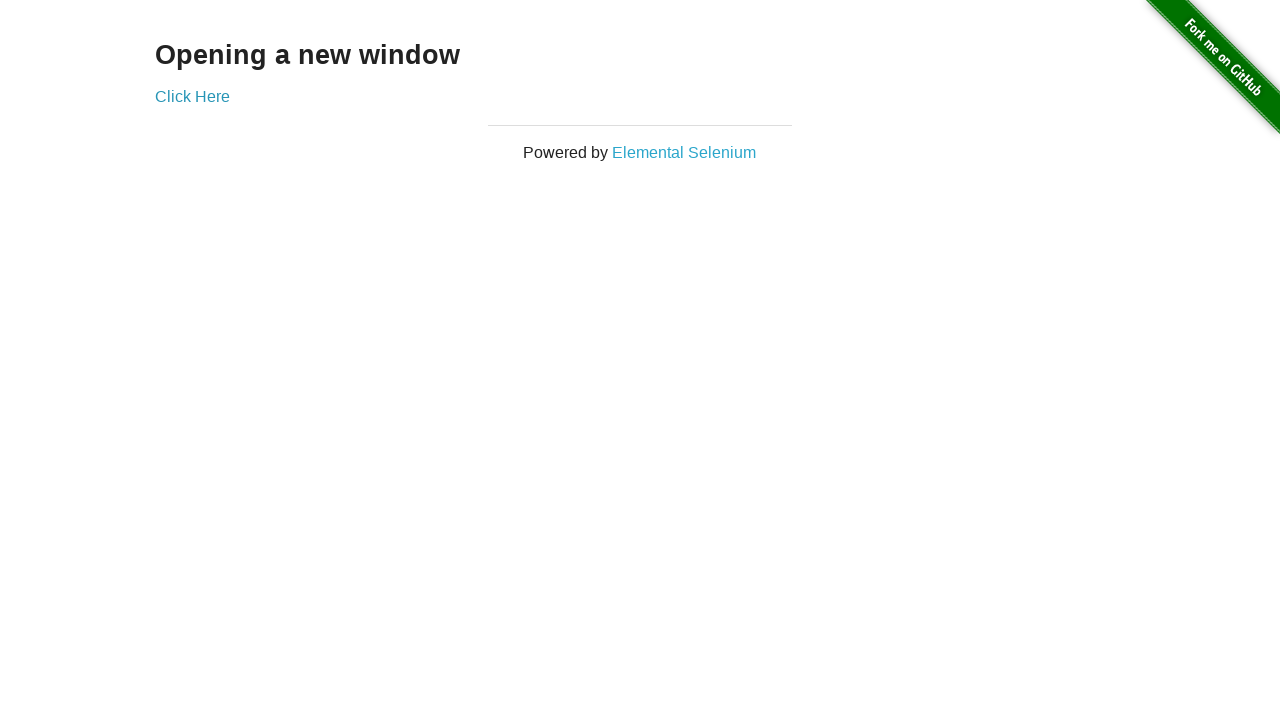

New page loaded successfully
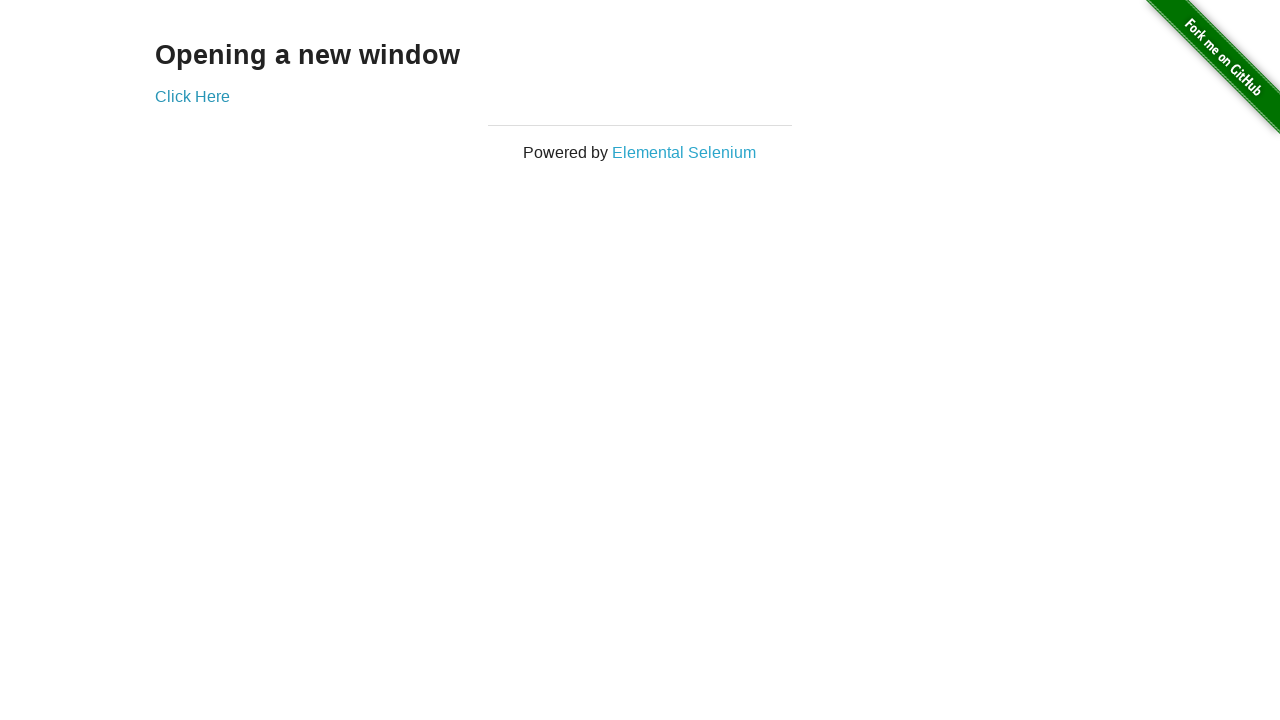

Verified new tab title is 'New Window'
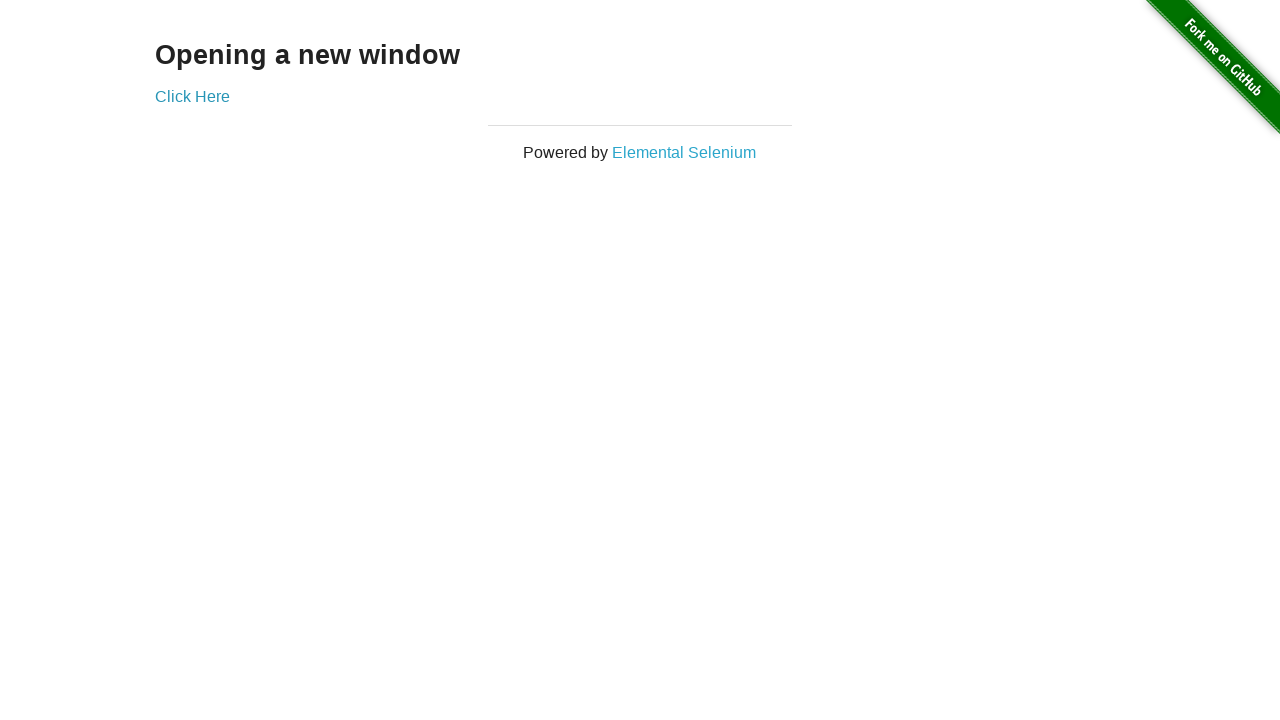

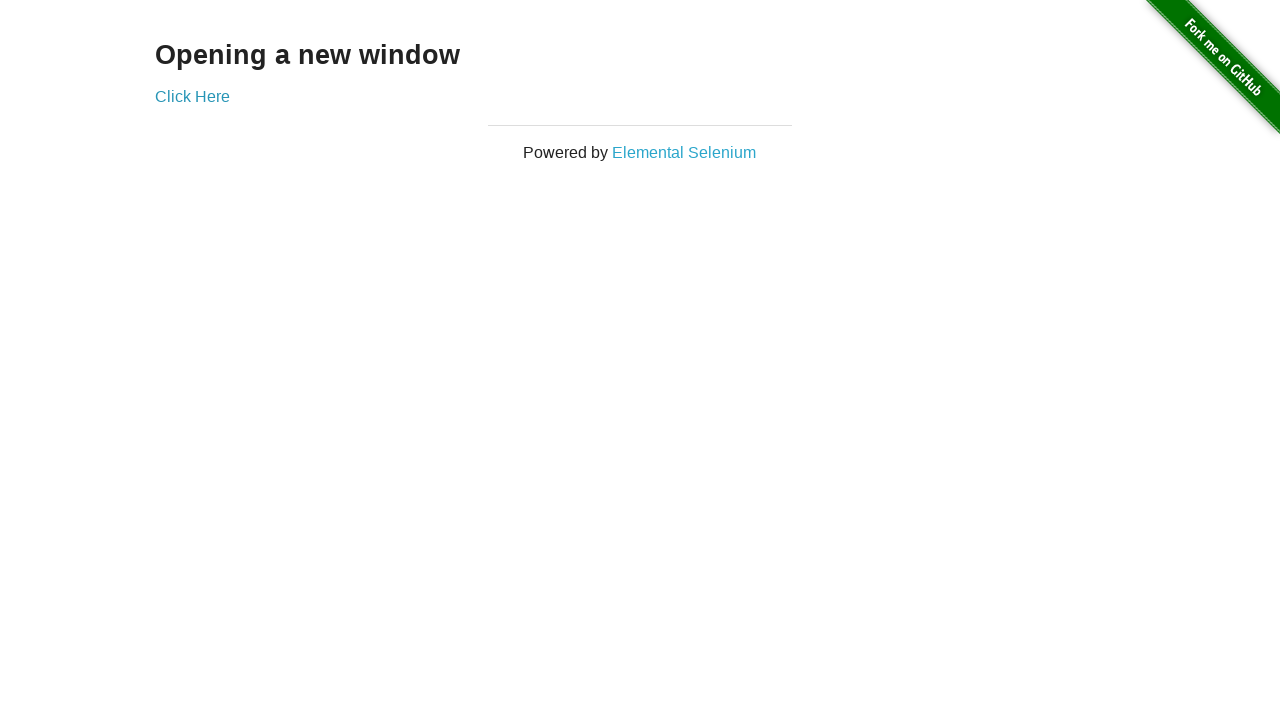